Tests JavaScript alert handling by clicking the first button to trigger an alert, accepting it, and verifying the result message

Starting URL: https://the-internet.herokuapp.com/javascript_alerts

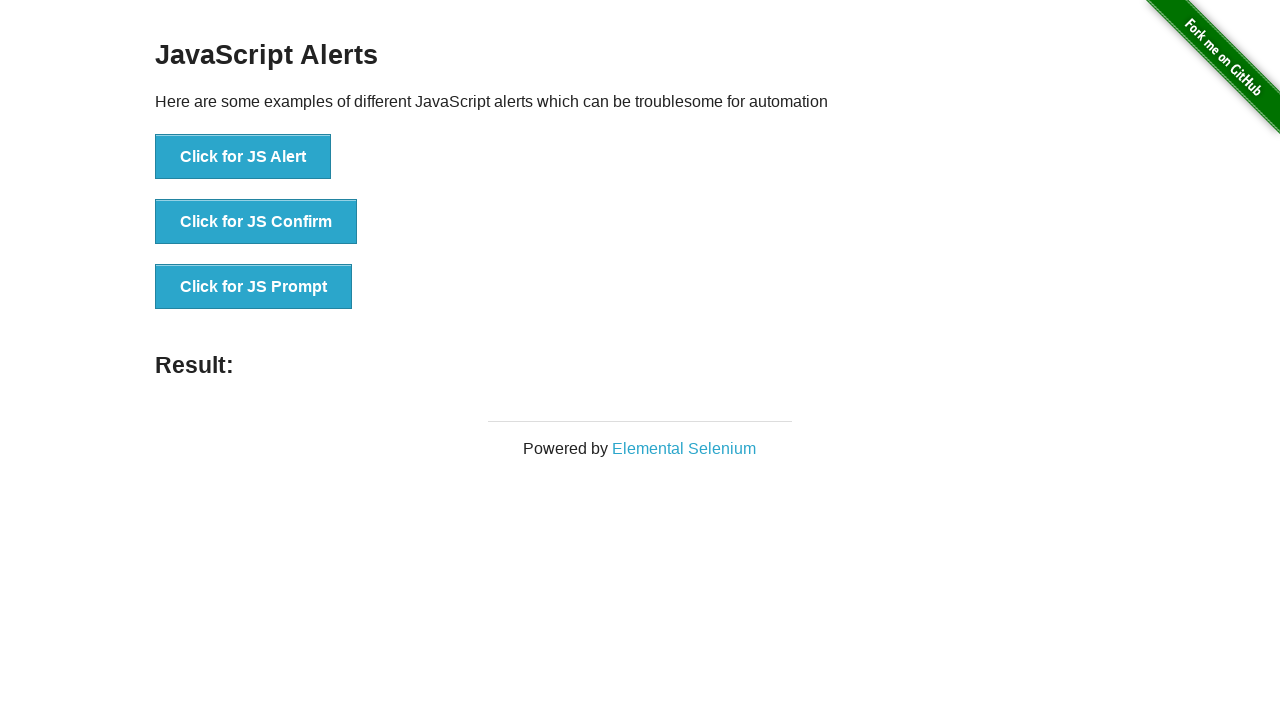

Clicked the first button to trigger JavaScript alert at (243, 157) on button[onclick='jsAlert()']
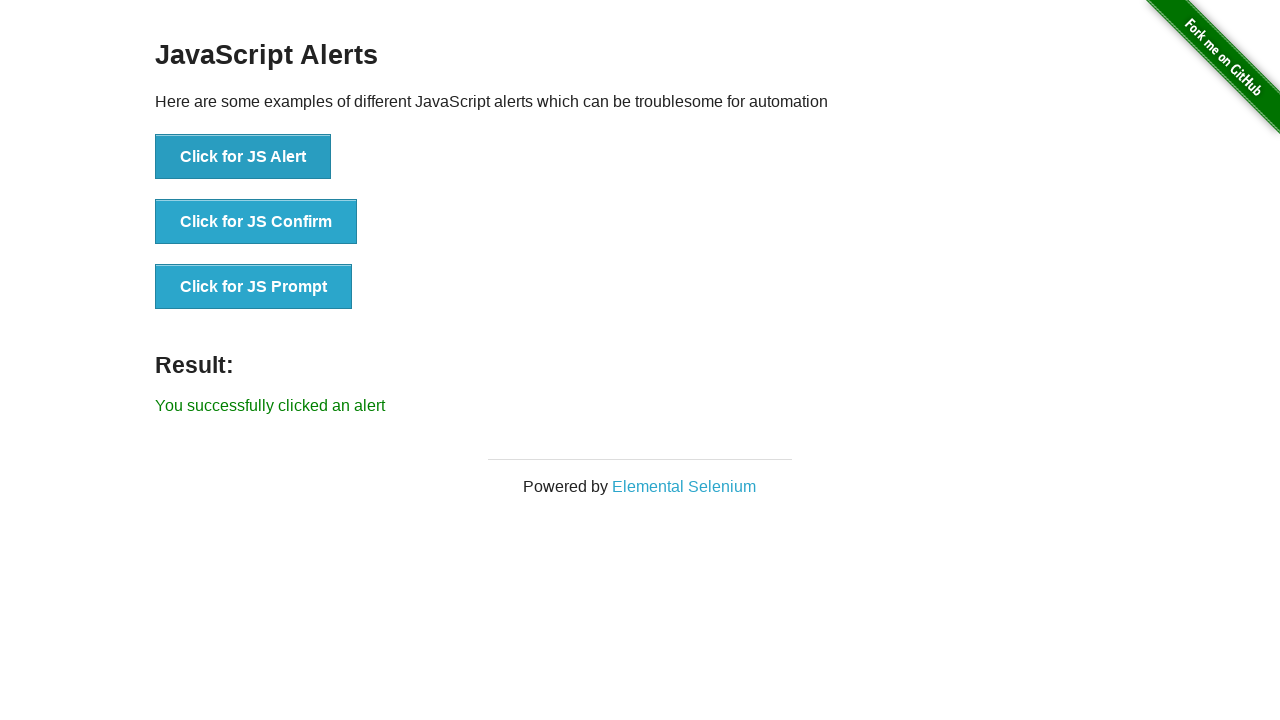

Set up dialog handler to accept alerts
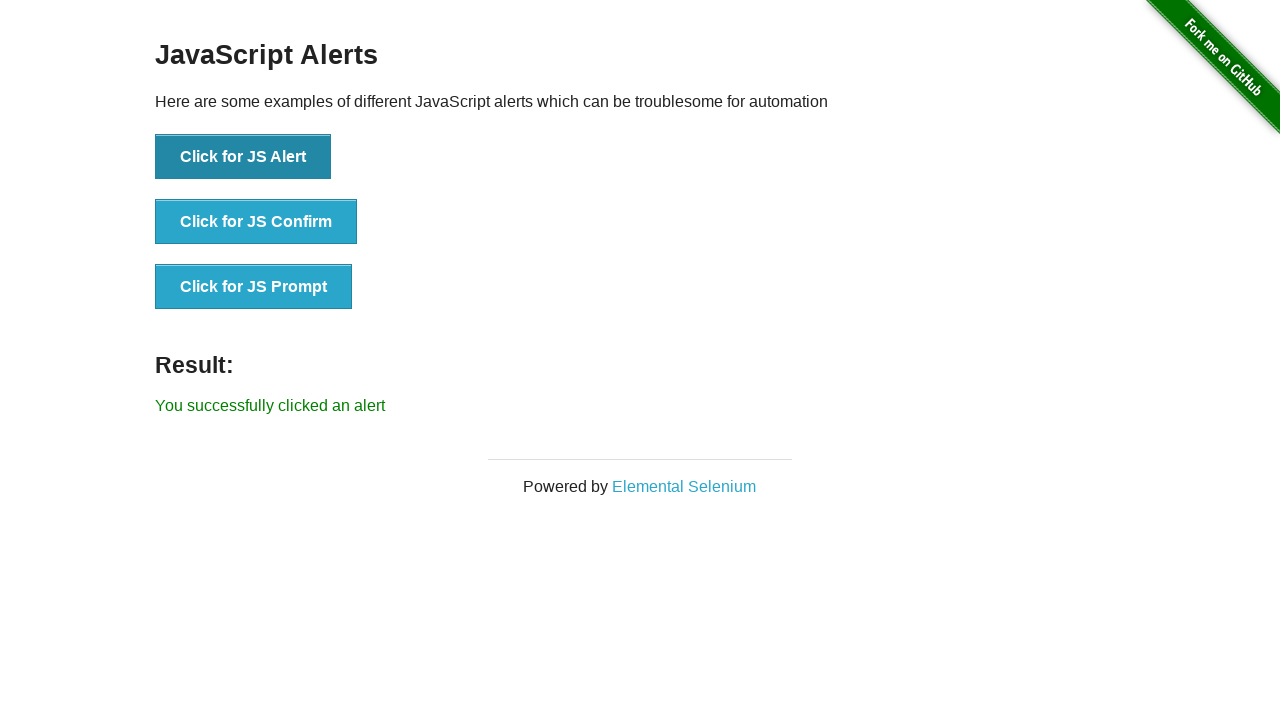

Clicked button to trigger alert and accepted it at (243, 157) on button[onclick='jsAlert()']
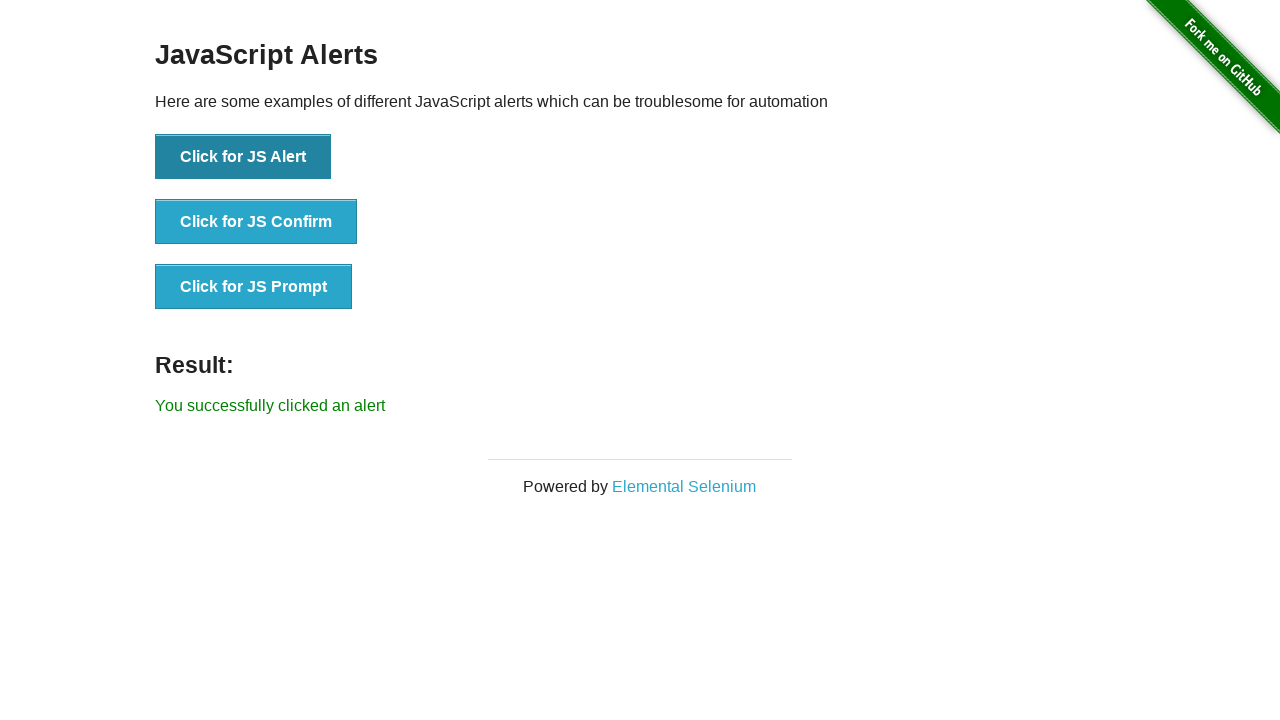

Result message element loaded
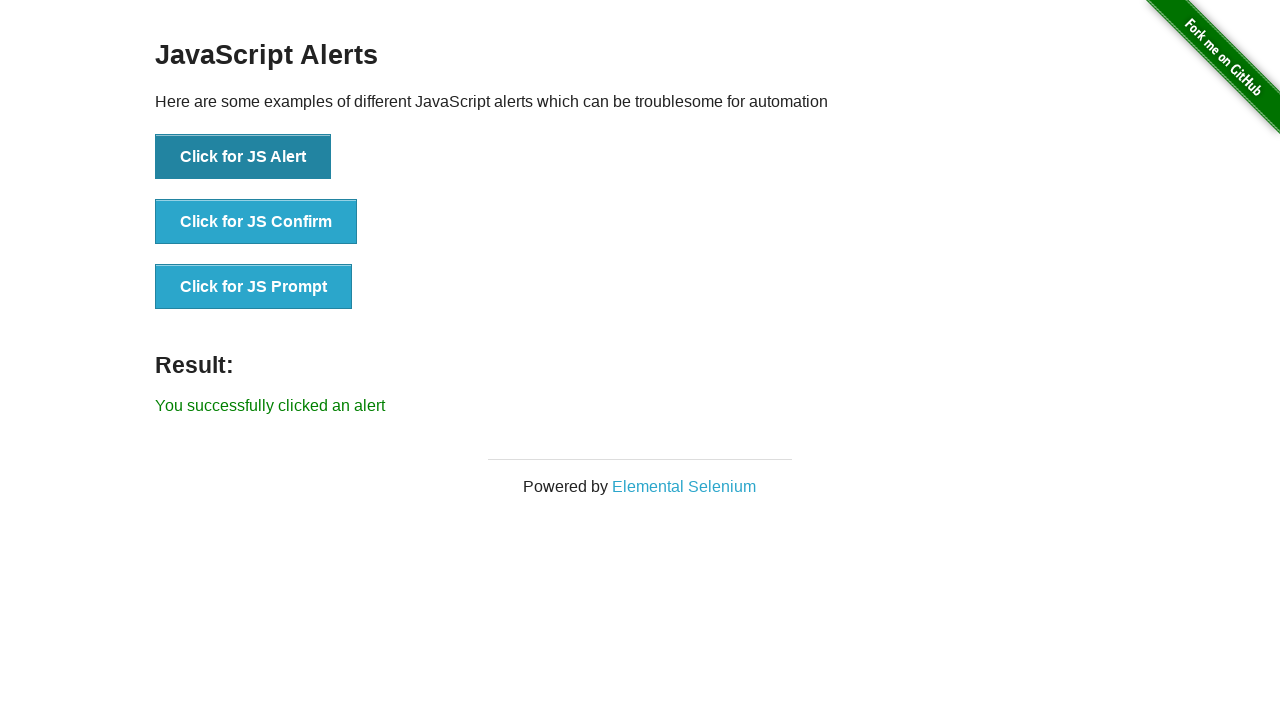

Retrieved result text: 'You successfully clicked an alert'
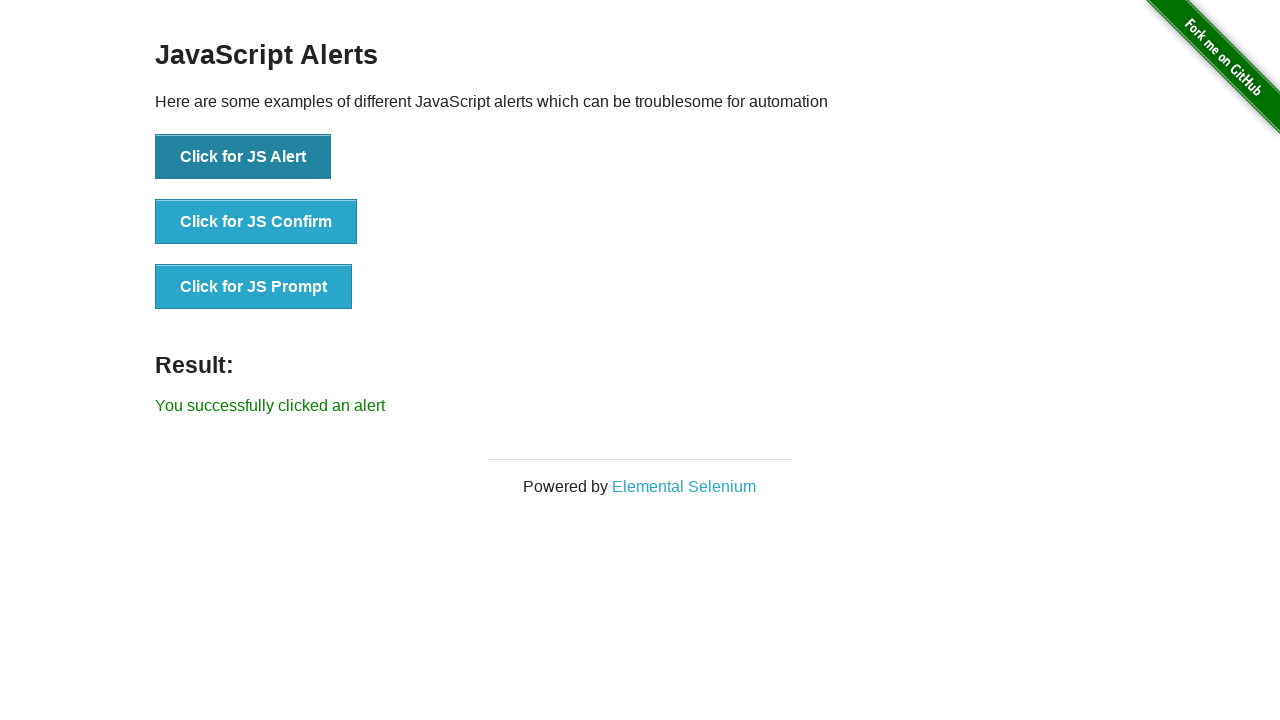

Verified result text matches expected message
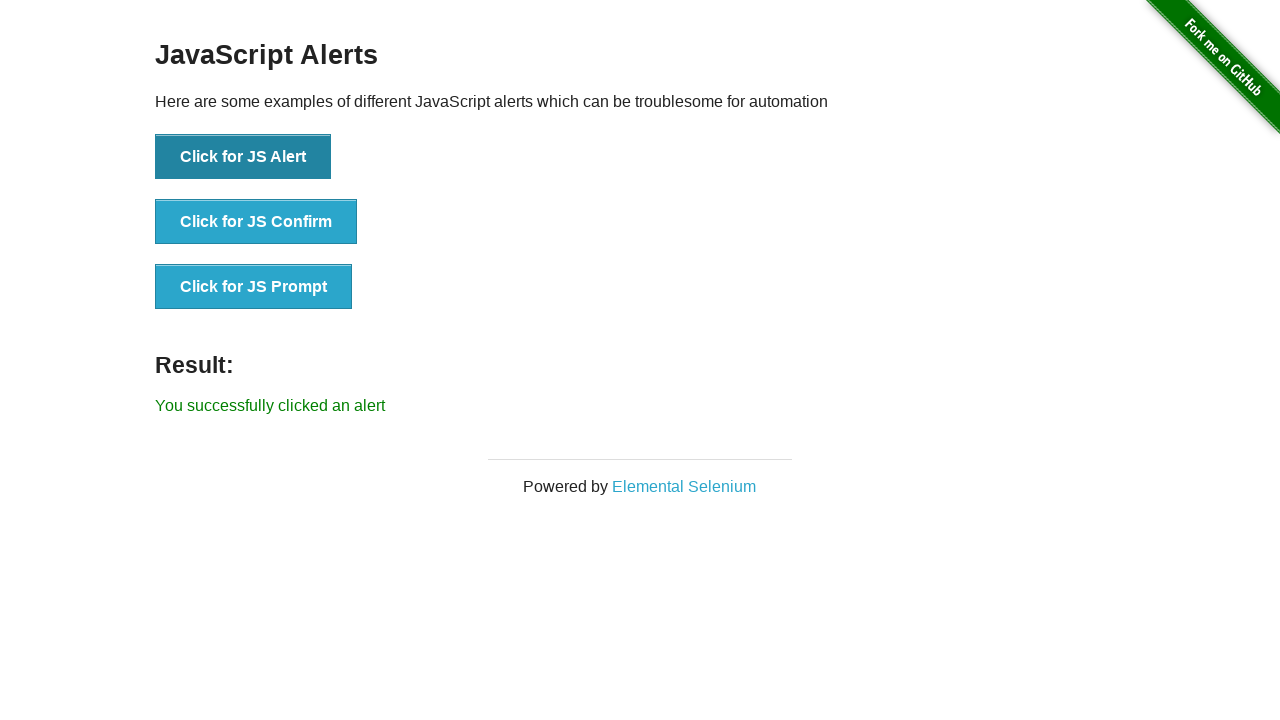

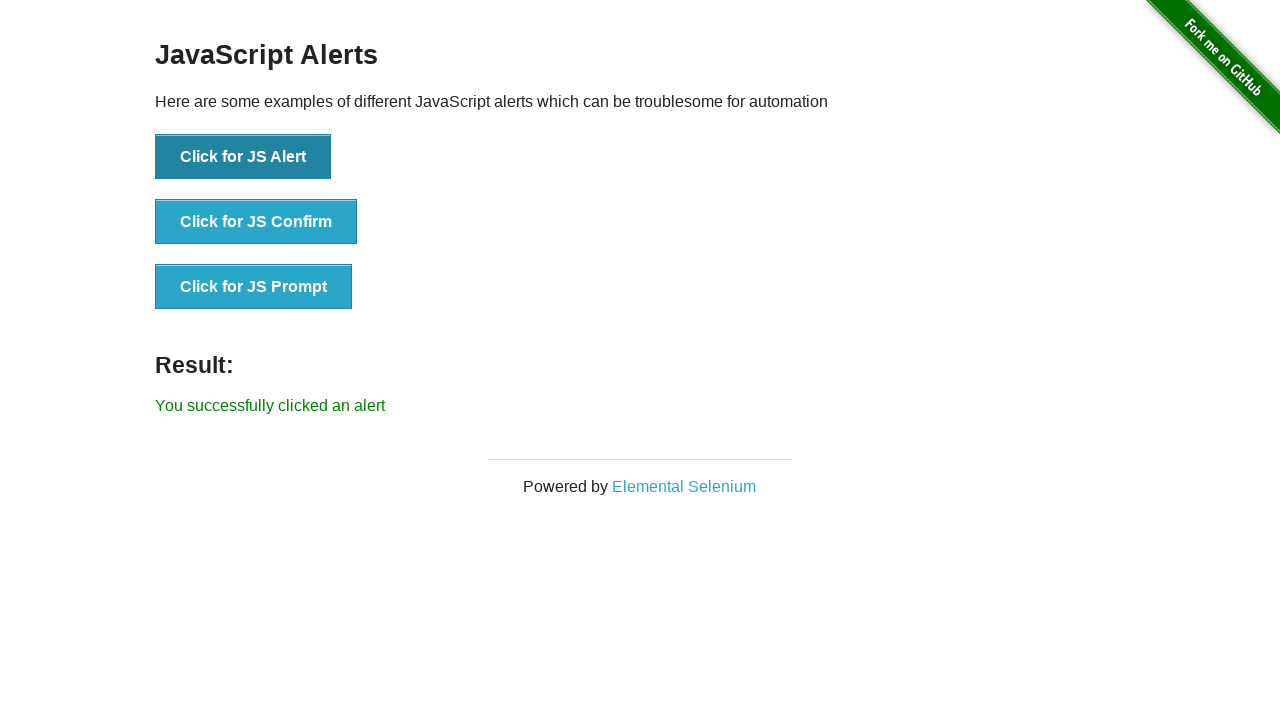